Navigates to the OrangeHRM login page and verifies that the company branding logo is displayed on the page.

Starting URL: https://opensource-demo.orangehrmlive.com/web/index.php/auth/login

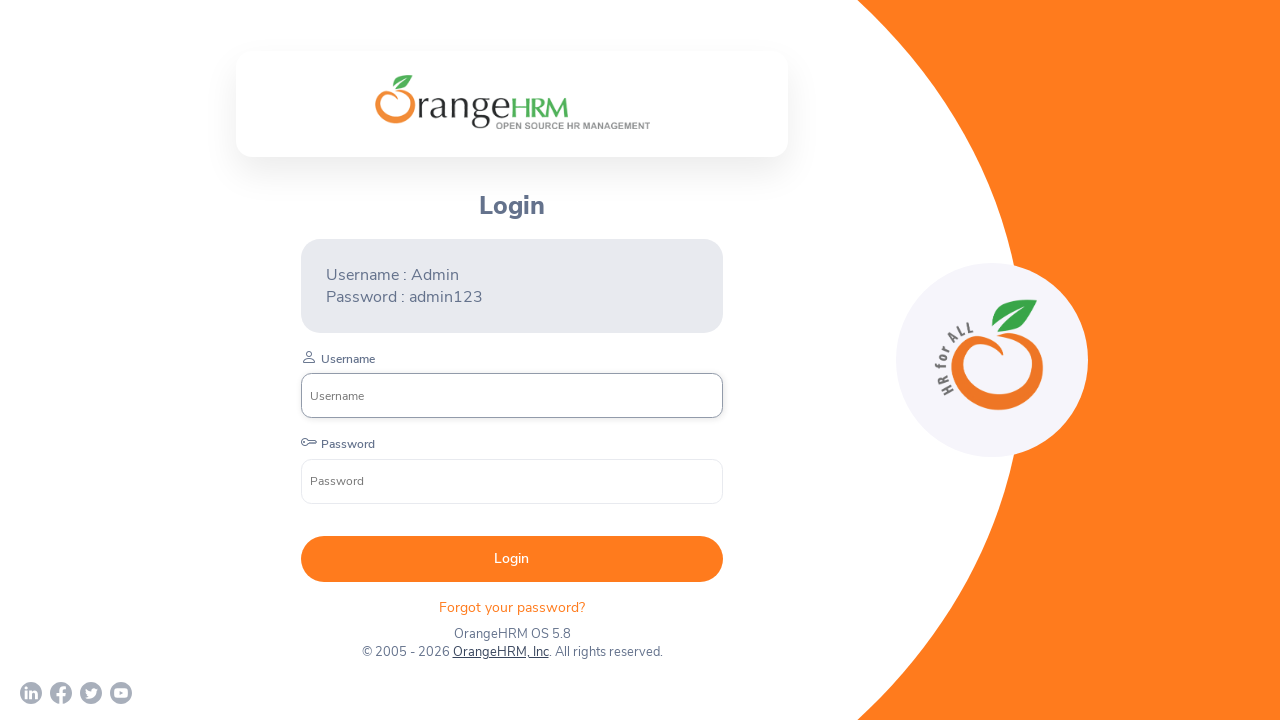

Waited for company branding logo to be visible on OrangeHRM login page
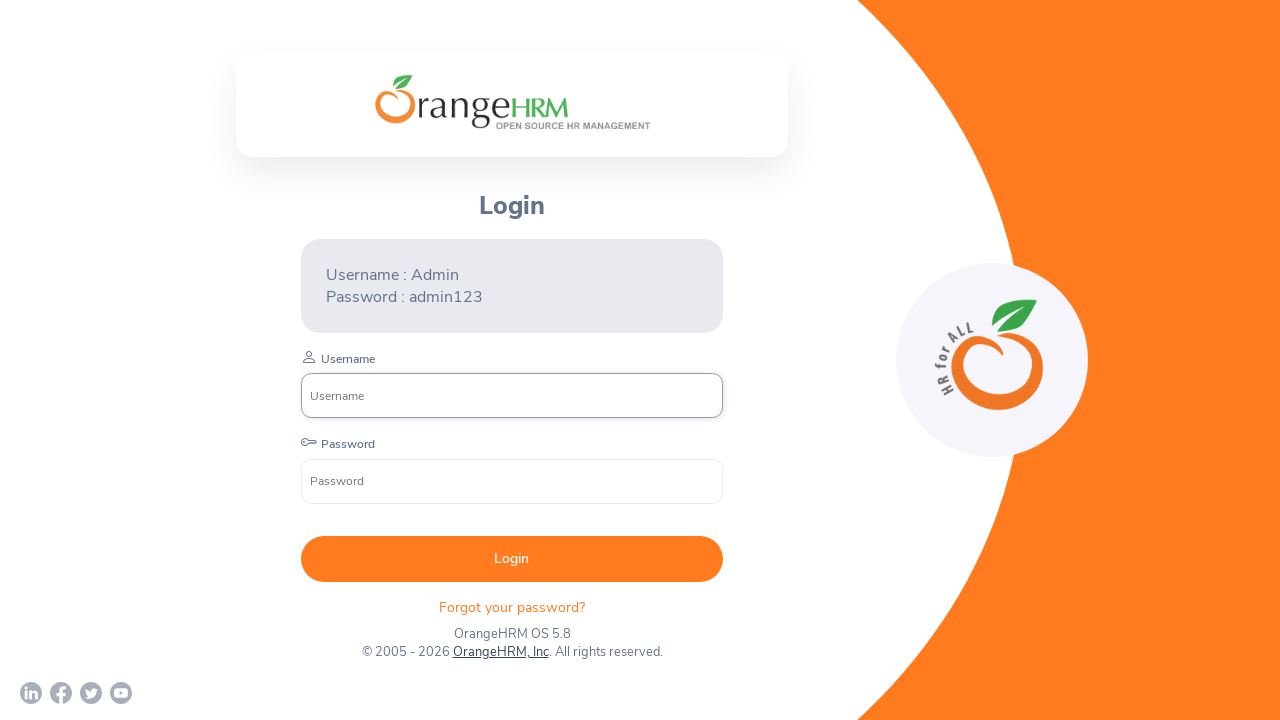

Verified that the company branding logo is displayed
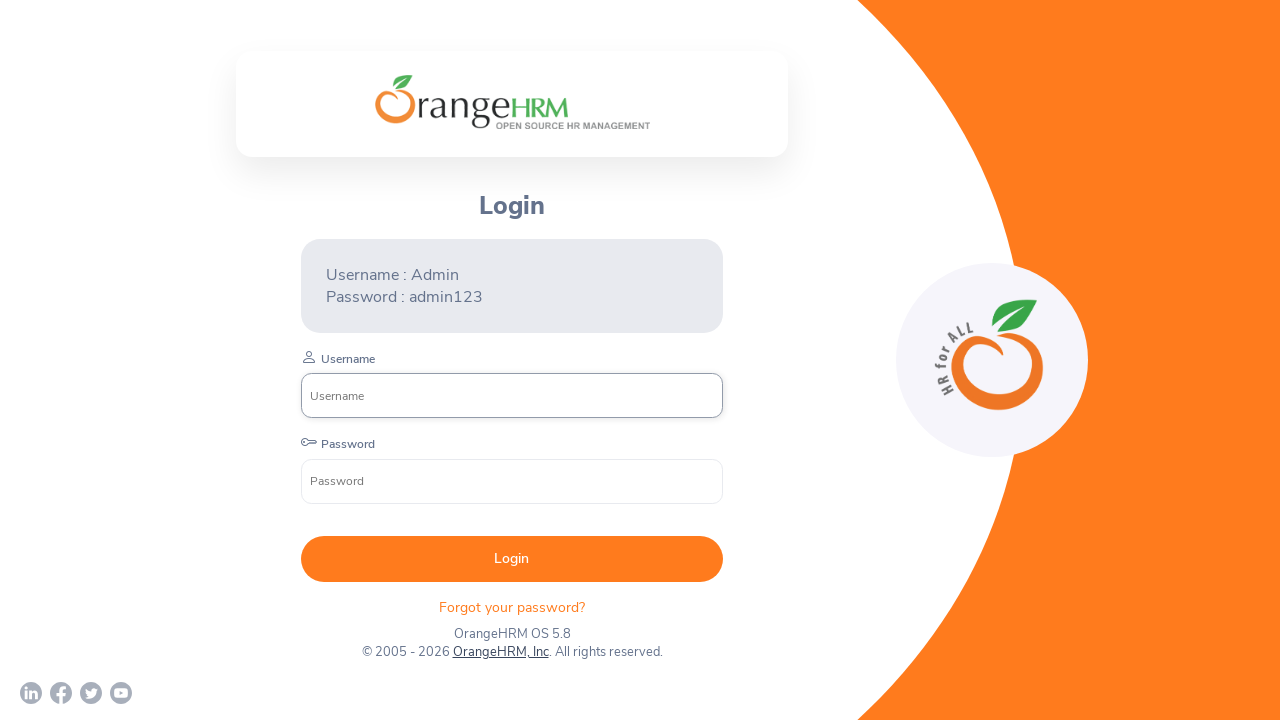

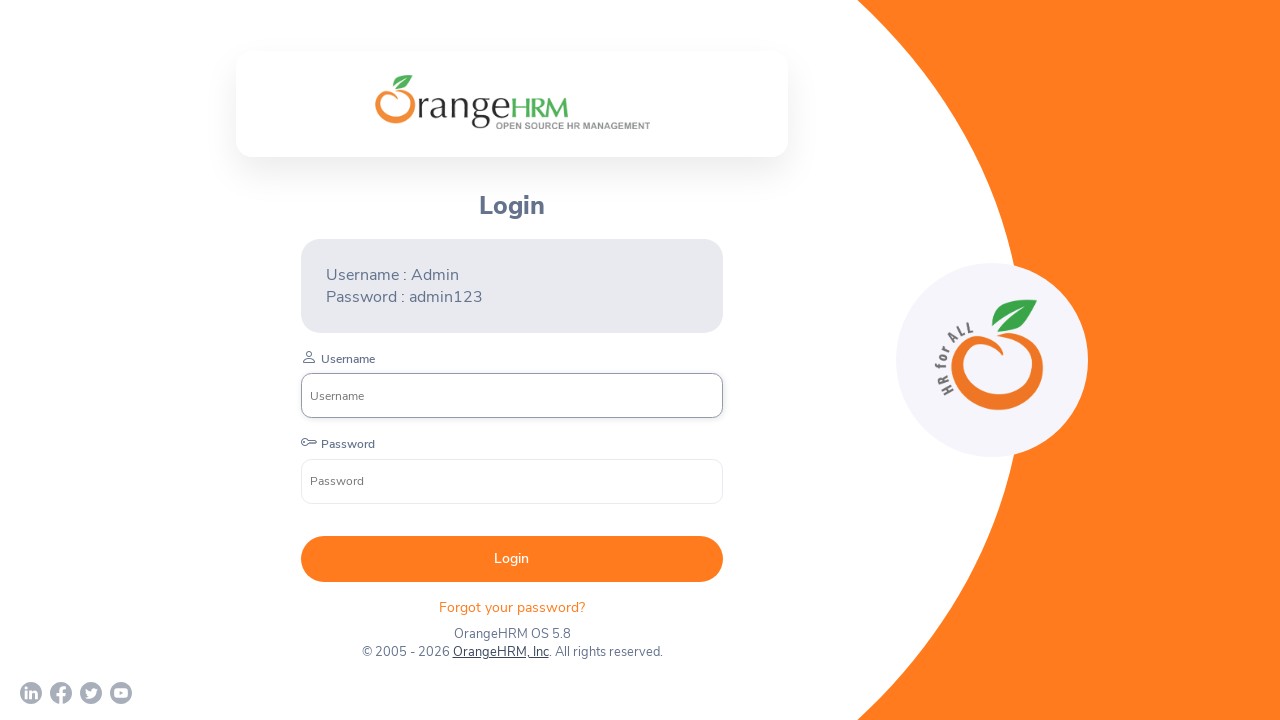